Navigates to the Rahul Shetty Academy Automation Practice page and verifies the page loads by checking the title is accessible.

Starting URL: https://rahulshettyacademy.com/AutomationPractice/

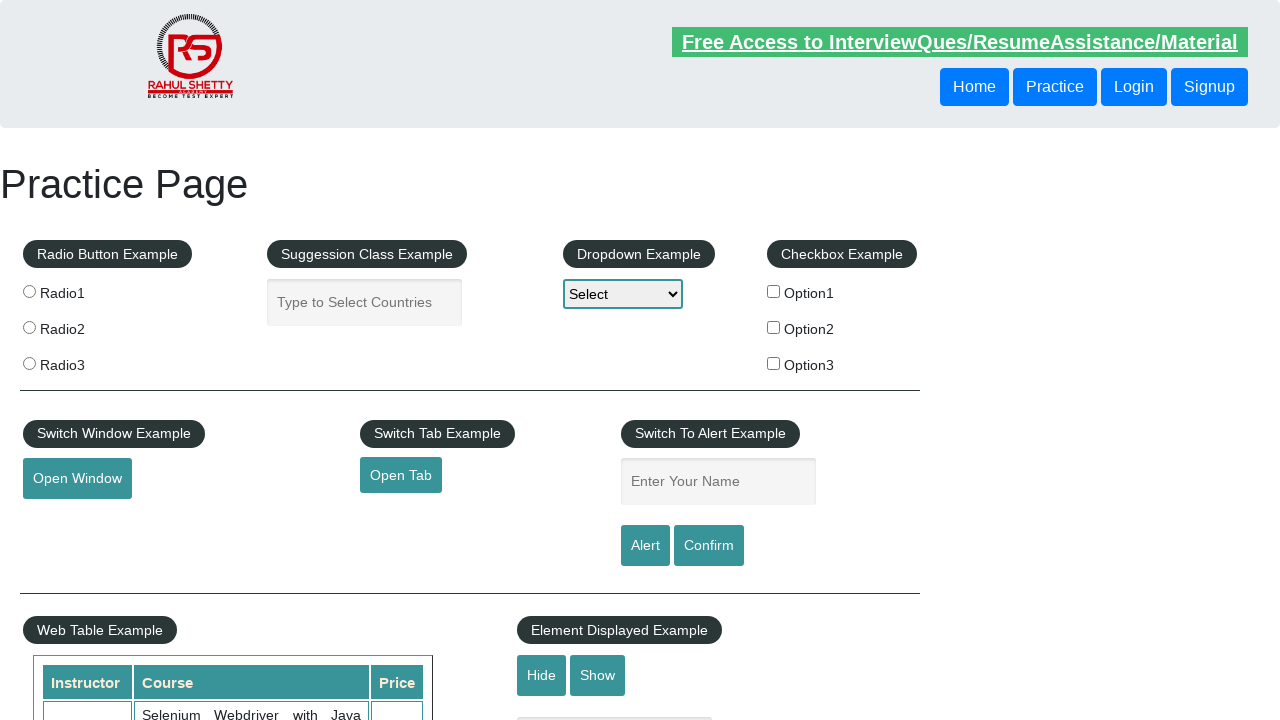

Waited for page to reach domcontentloaded state
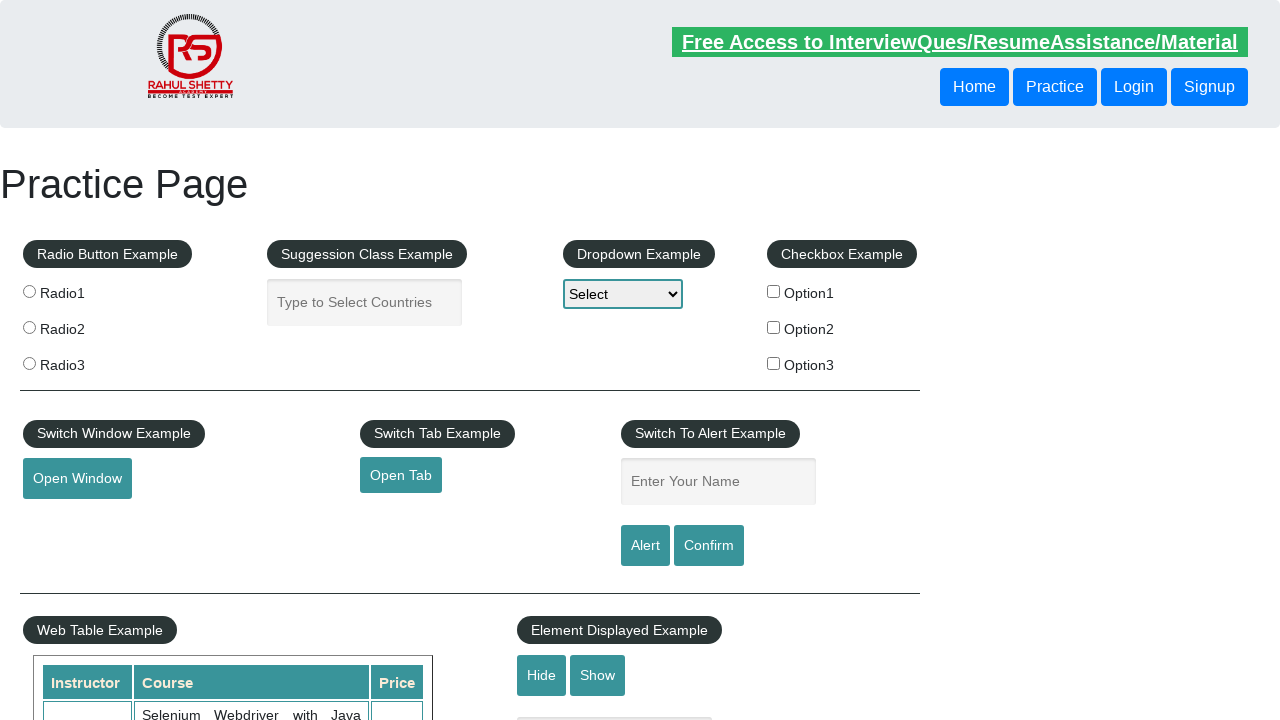

Retrieved page title: Practice Page
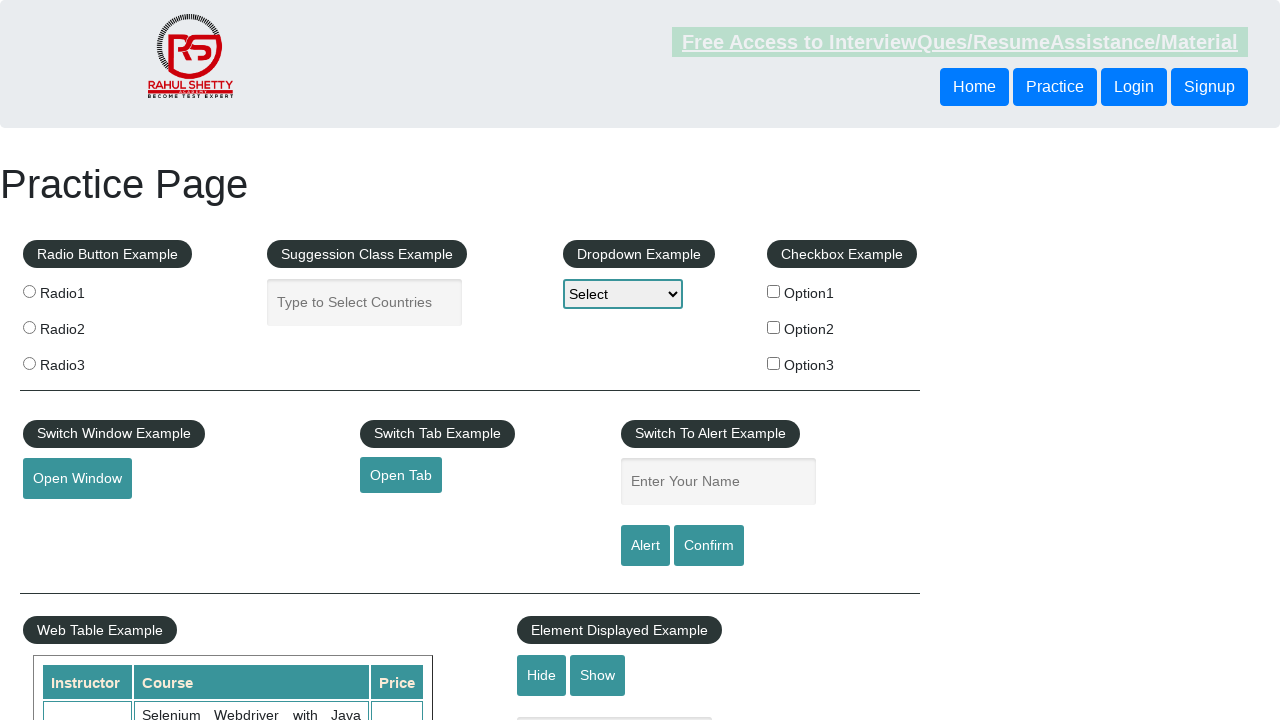

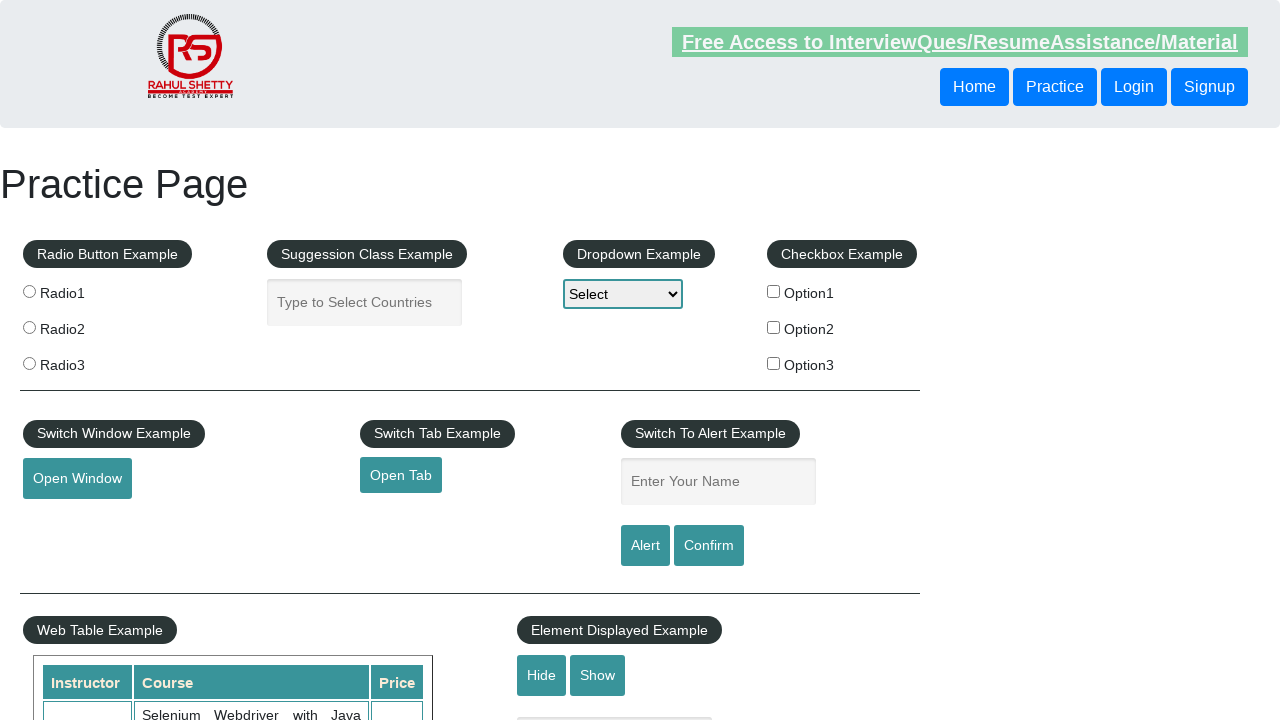